Tests navigation menu interaction on W3Schools by clicking on the References menu button and then selecting a submenu item

Starting URL: https://www.w3schools.com

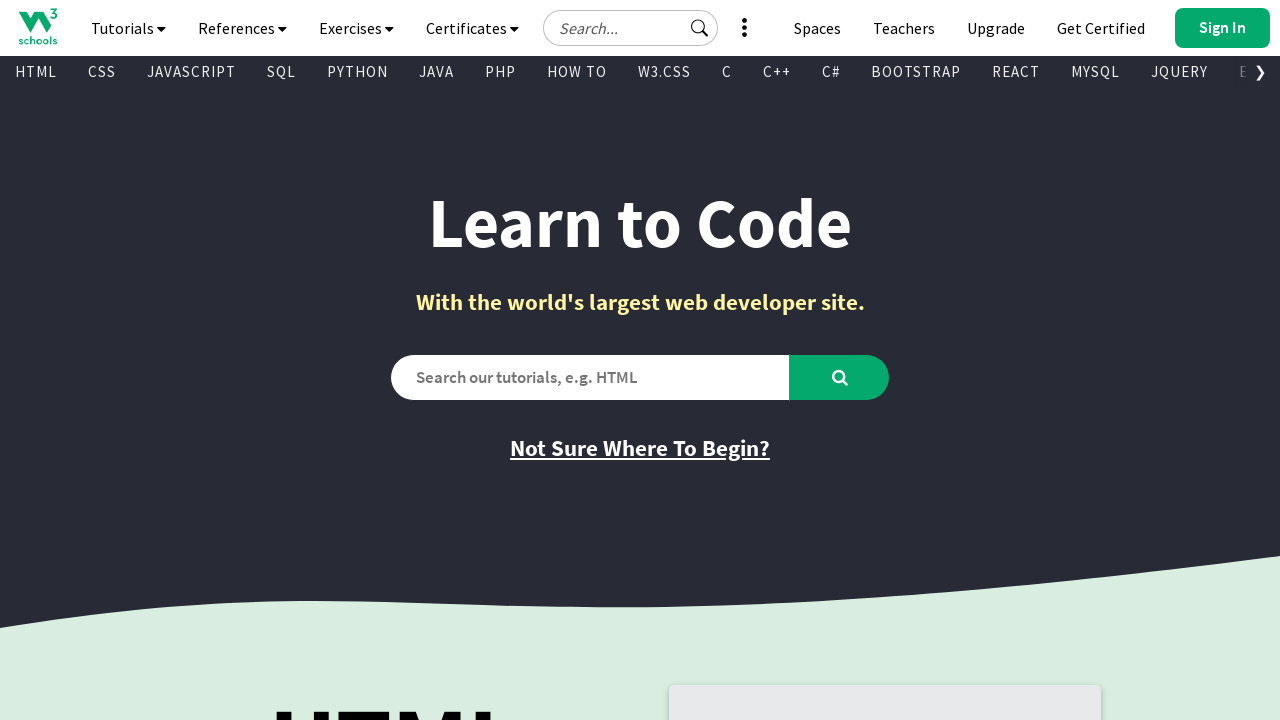

Clicked on the References menu button at (242, 28) on #navbtn_references
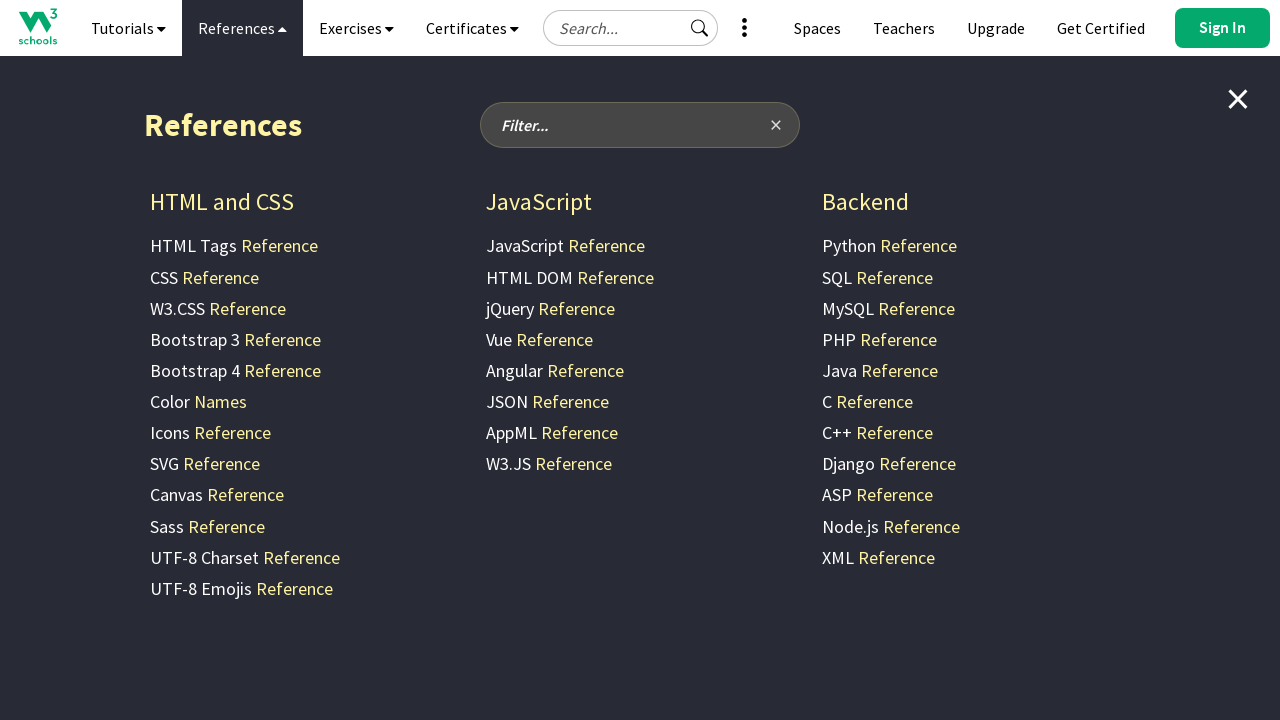

Clicked on the first submenu item in the References section at (234, 246) on #nav_references >> div >> div:first-child >> a:first-child
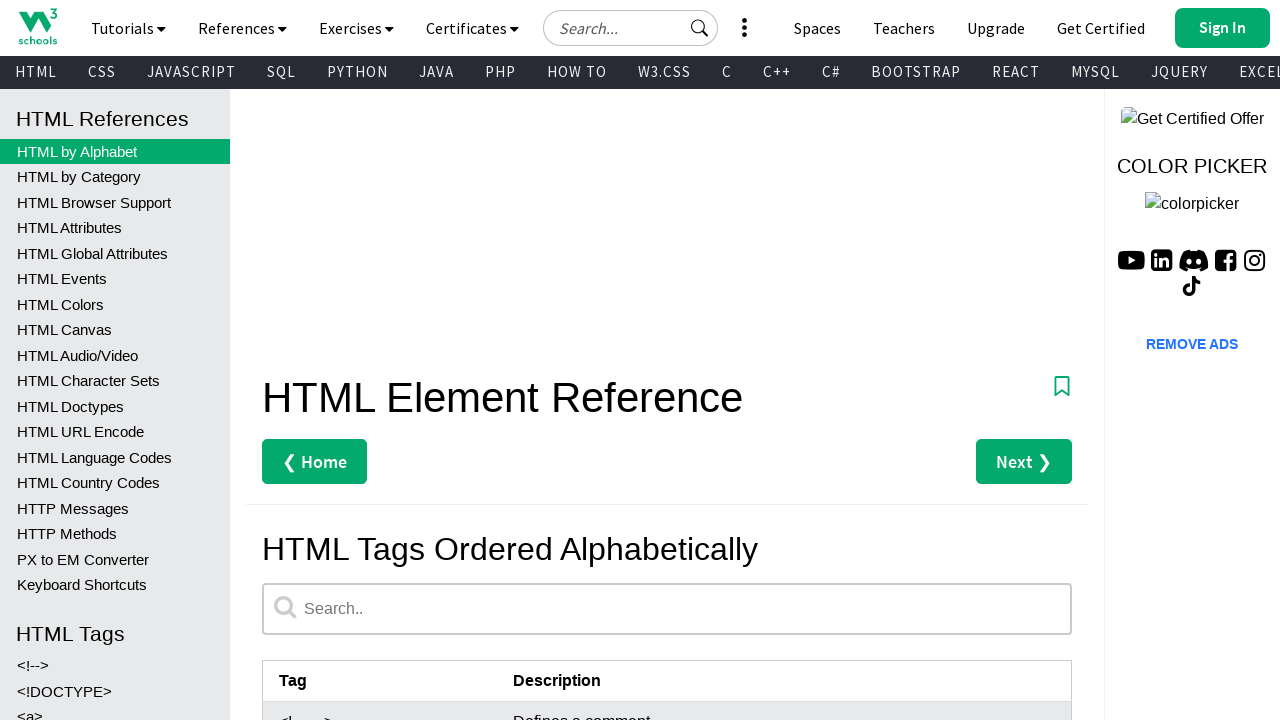

Navigation completed and network idle state reached
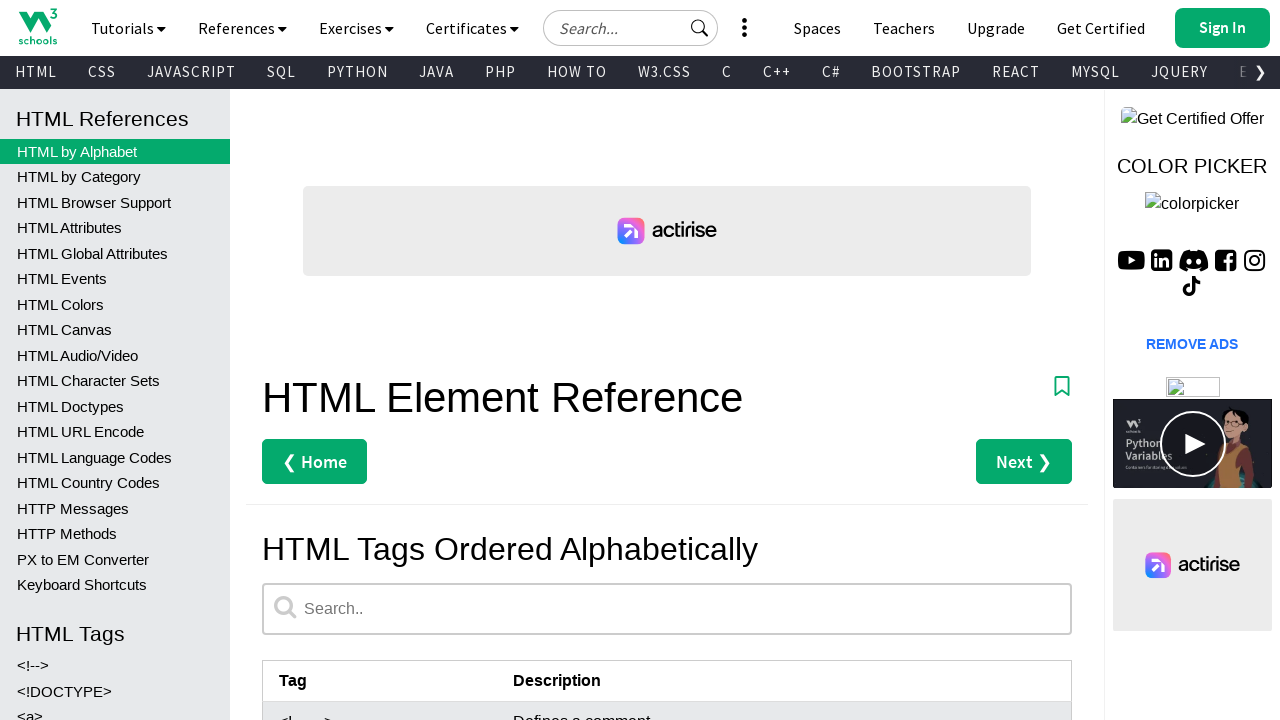

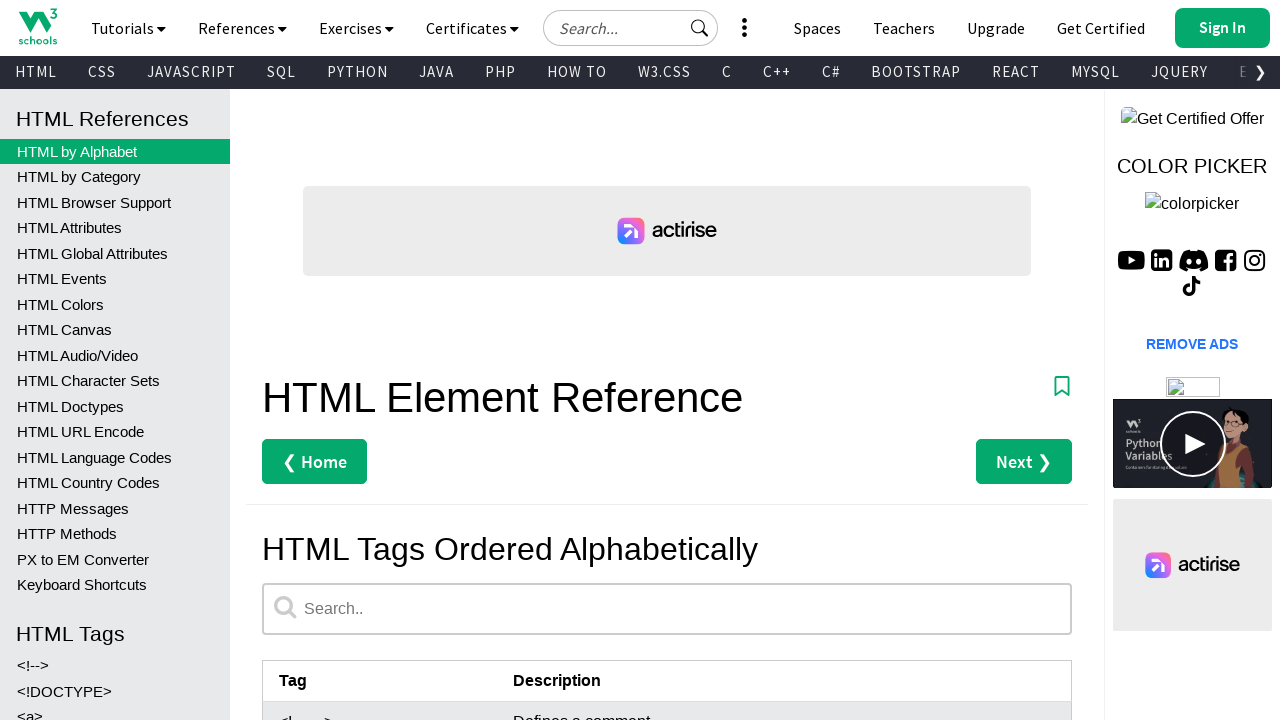